Tests the reset functionality by renting all three cats and then clicking reset to verify they are all returned

Starting URL: https://cs1632.appspot.com//rent-a-cat

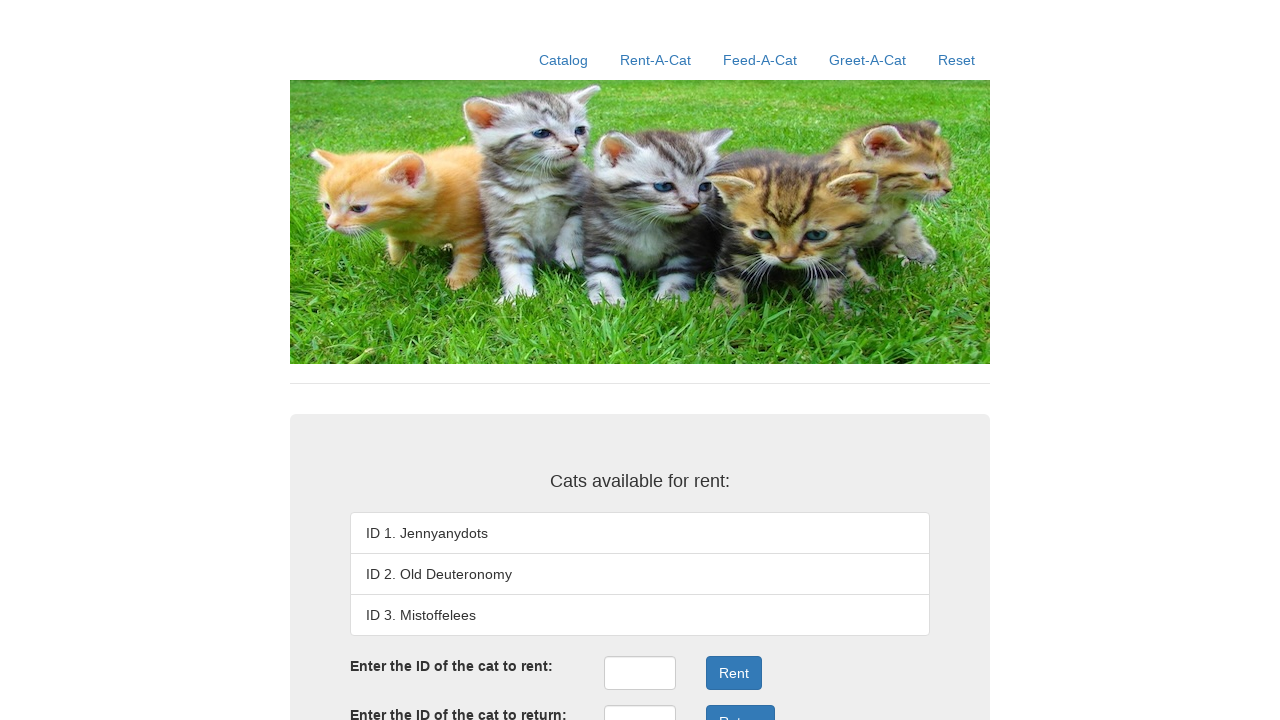

Set cookies to initialize cat rental states to false
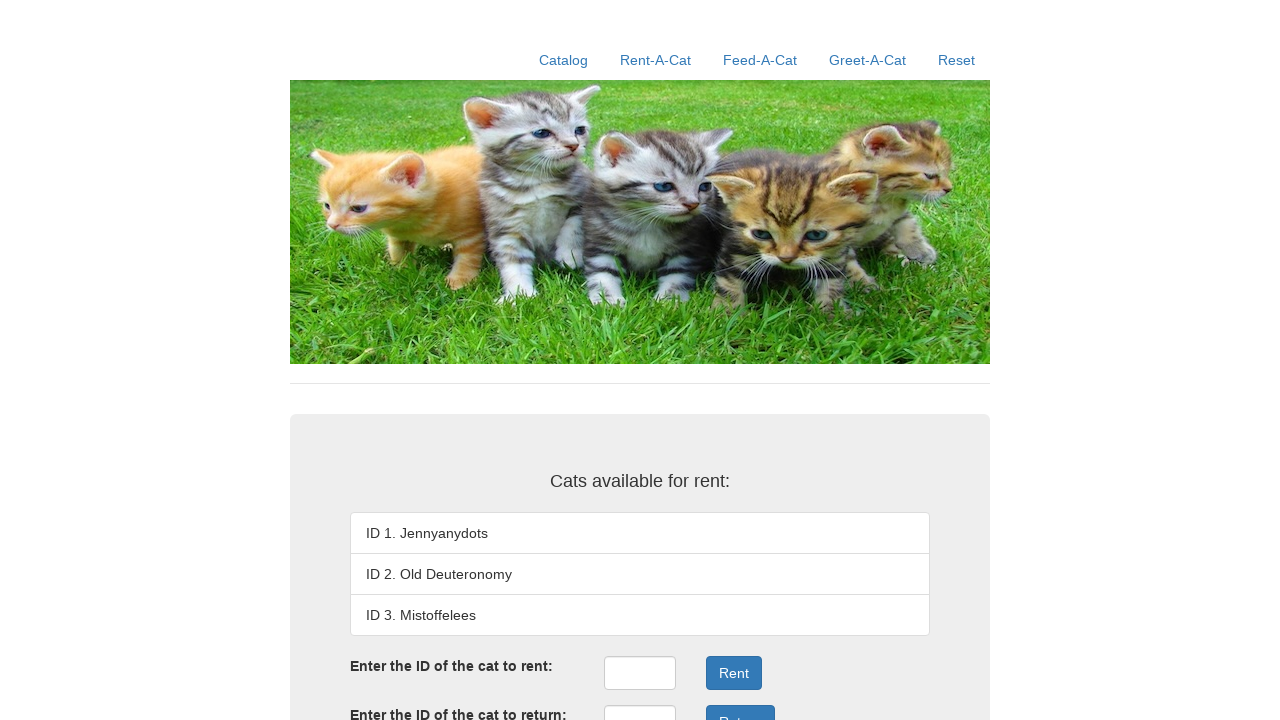

Clicked rentID field to rent cat 1 at (640, 673) on #rentID
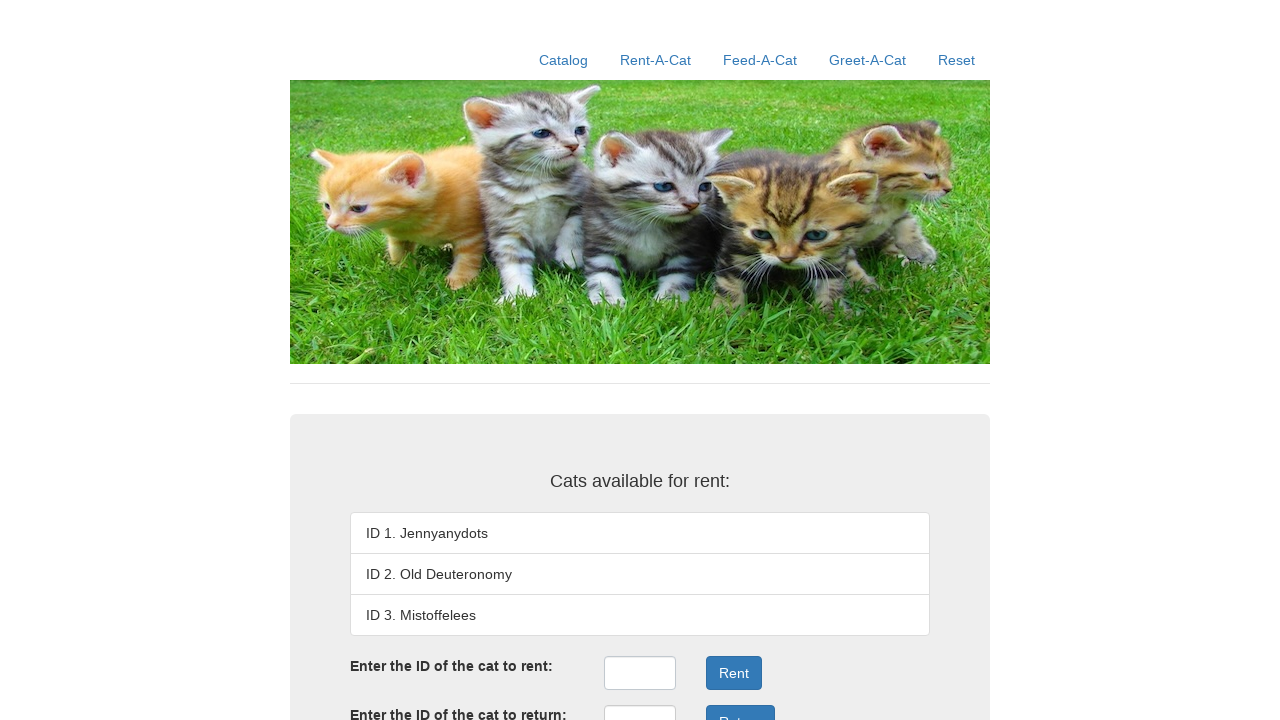

Filled rentID field with '1' on #rentID
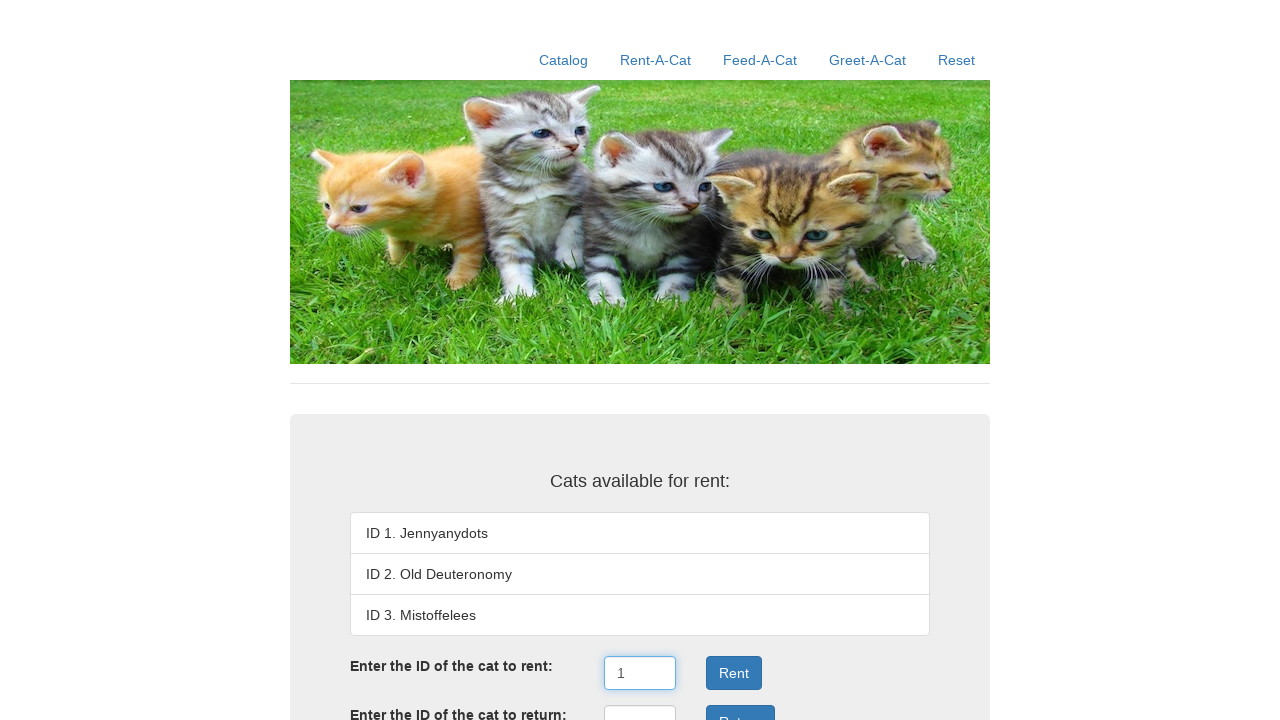

Clicked submit button to rent cat 1 at (734, 673) on .form-group:nth-child(3) .btn
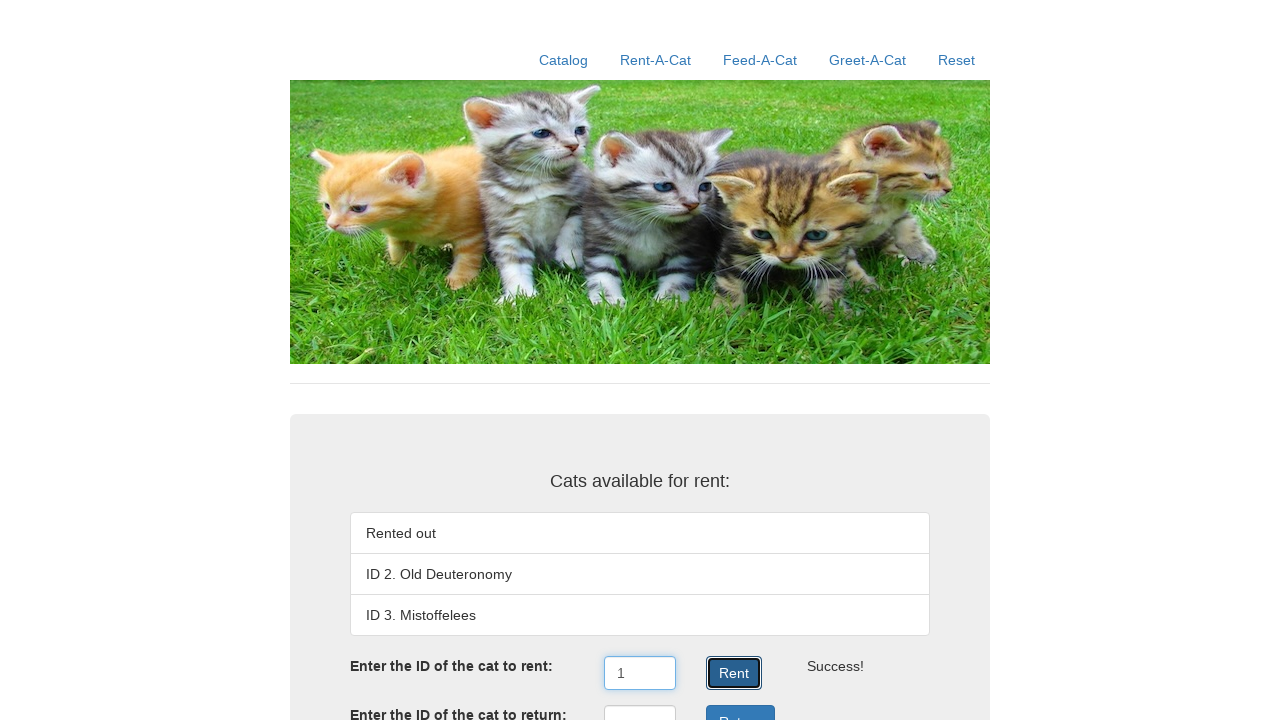

Clicked rentID field to rent cat 2 at (640, 673) on #rentID
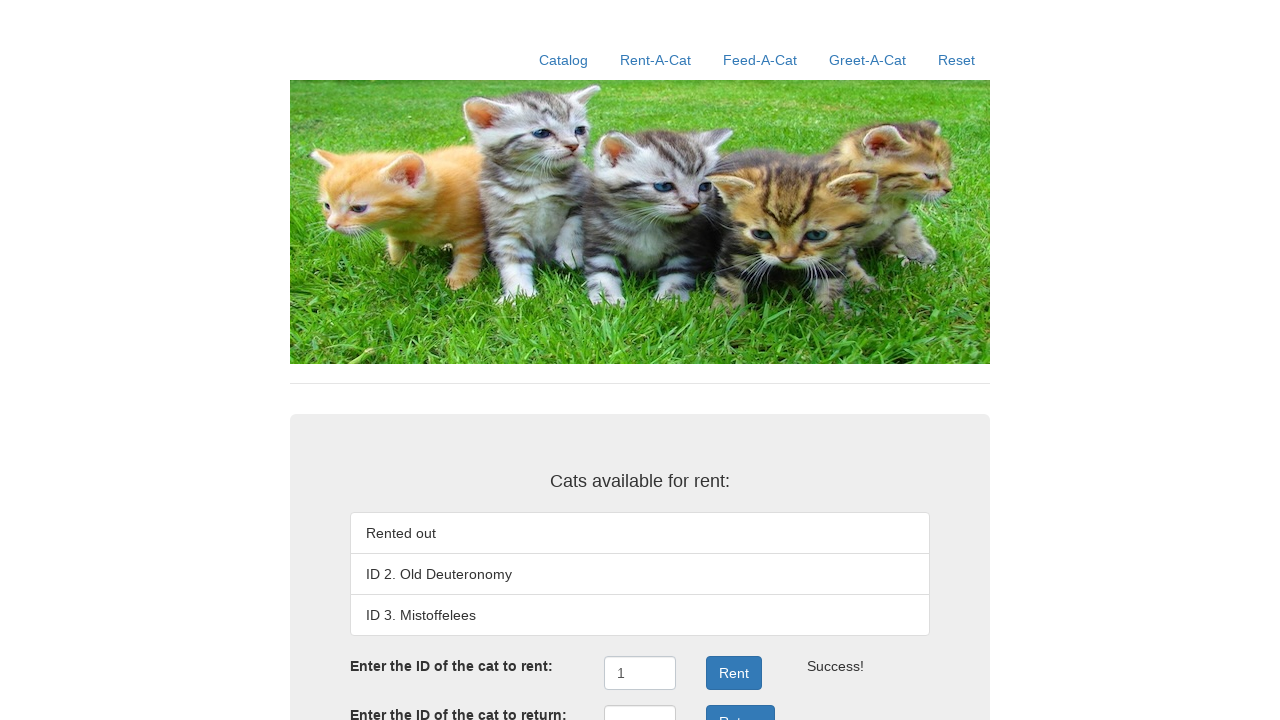

Filled rentID field with '2' on #rentID
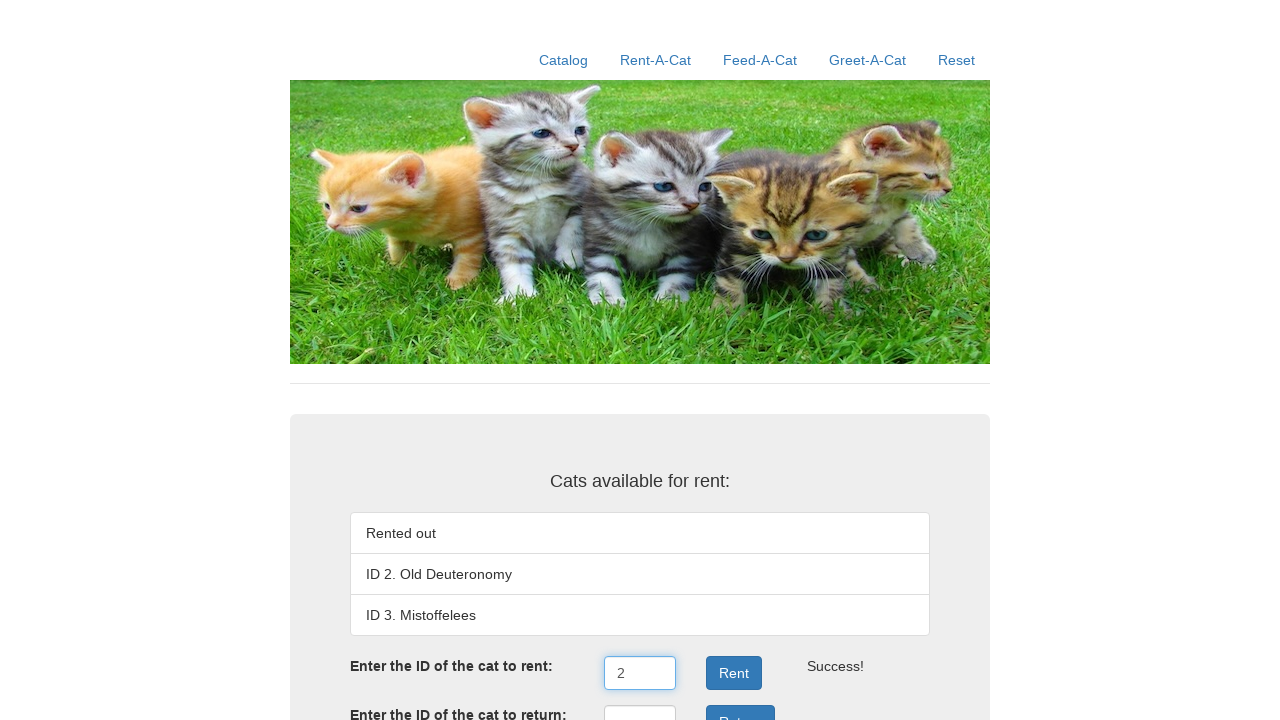

Clicked submit button to rent cat 2 at (734, 673) on .form-group:nth-child(3) .btn
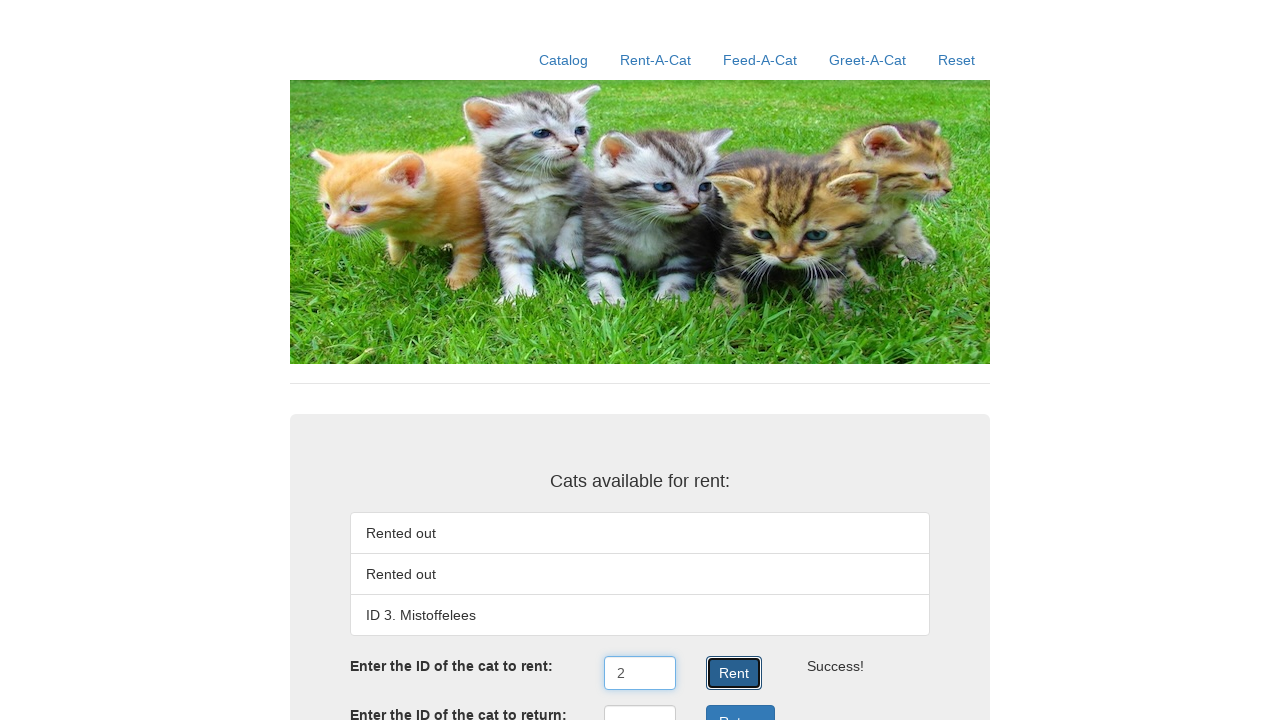

Clicked rentID field to rent cat 3 at (640, 673) on #rentID
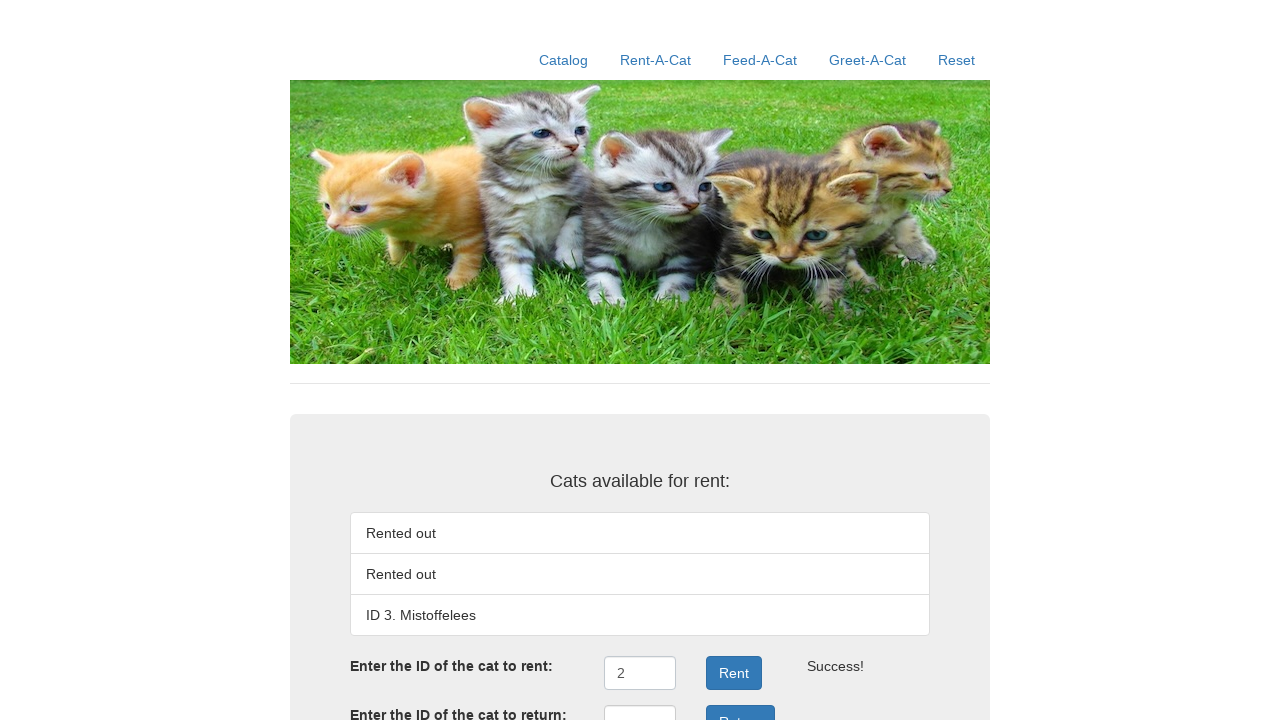

Filled rentID field with '3' on #rentID
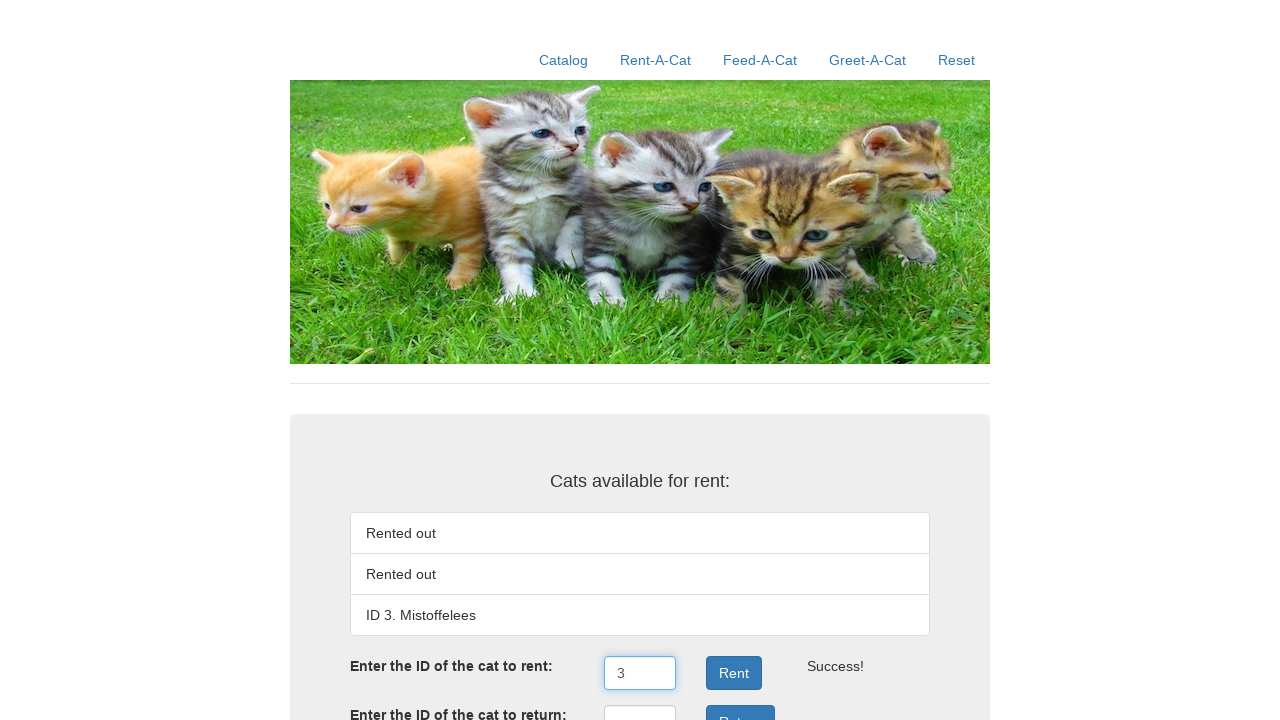

Clicked submit button to rent cat 3 at (734, 673) on .form-group:nth-child(3) .btn
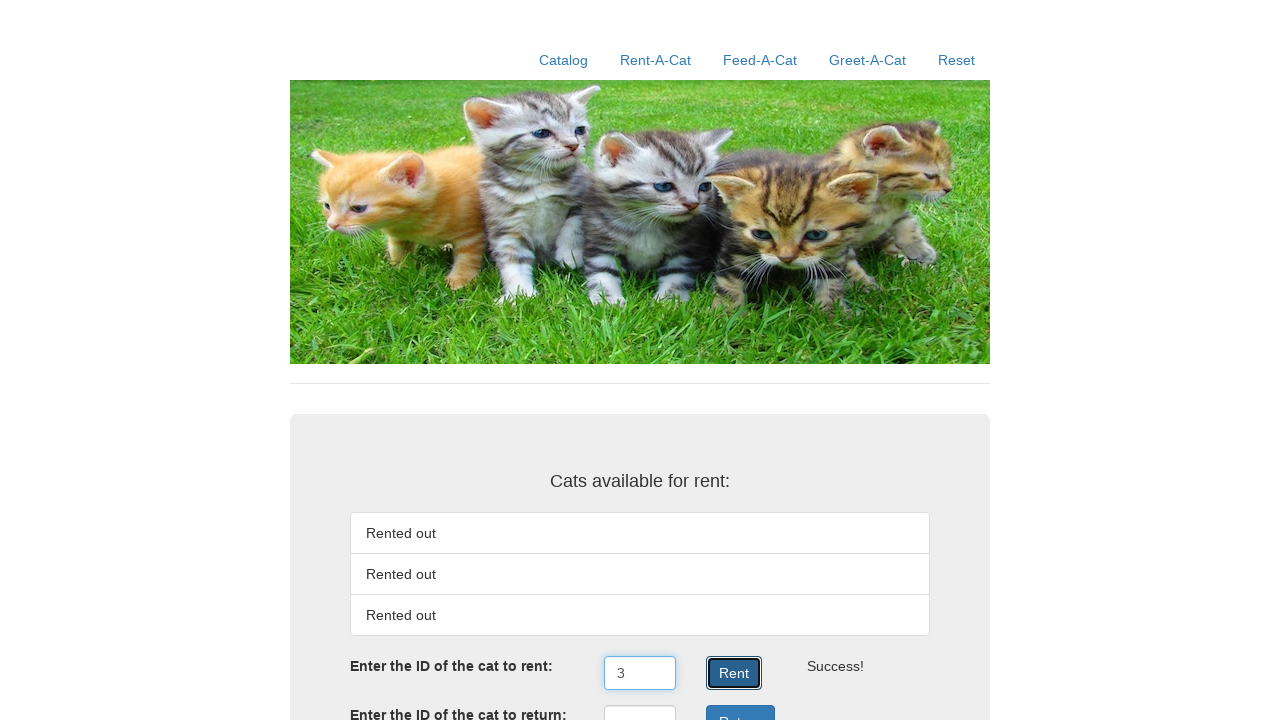

Clicked Reset link to return all rented cats at (956, 60) on text=Reset
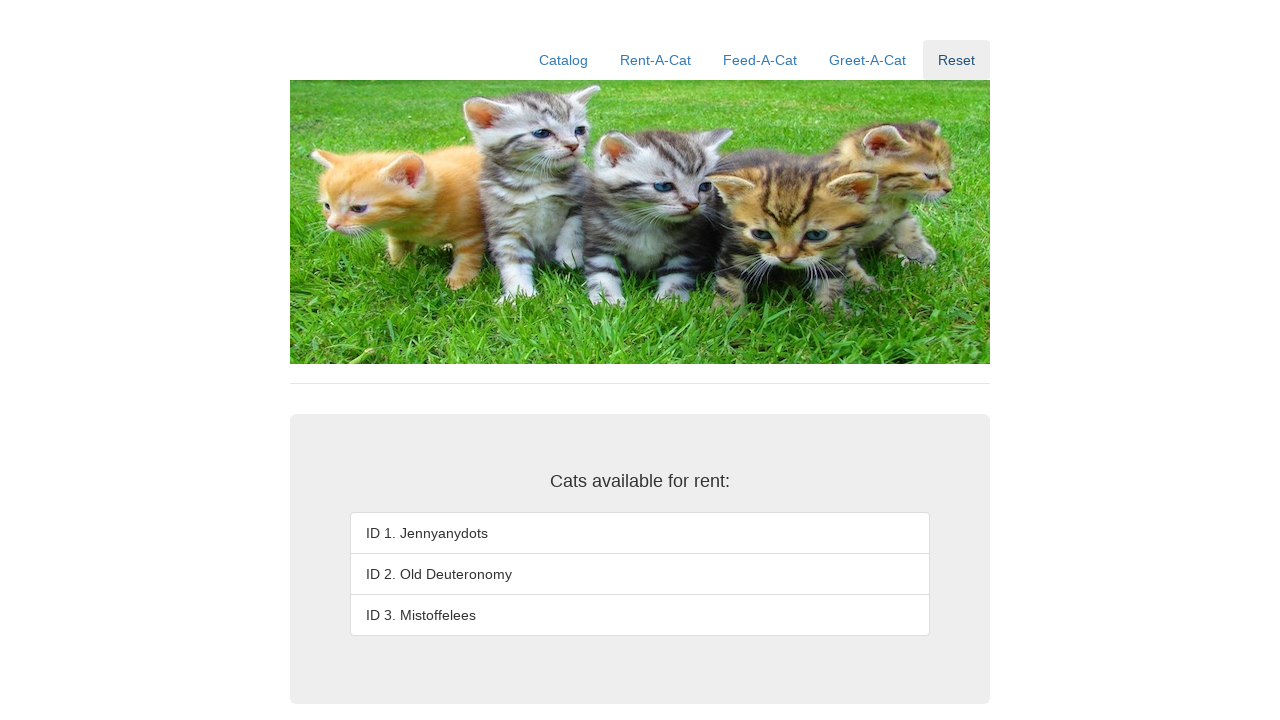

Verified cat 1 is displayed after reset
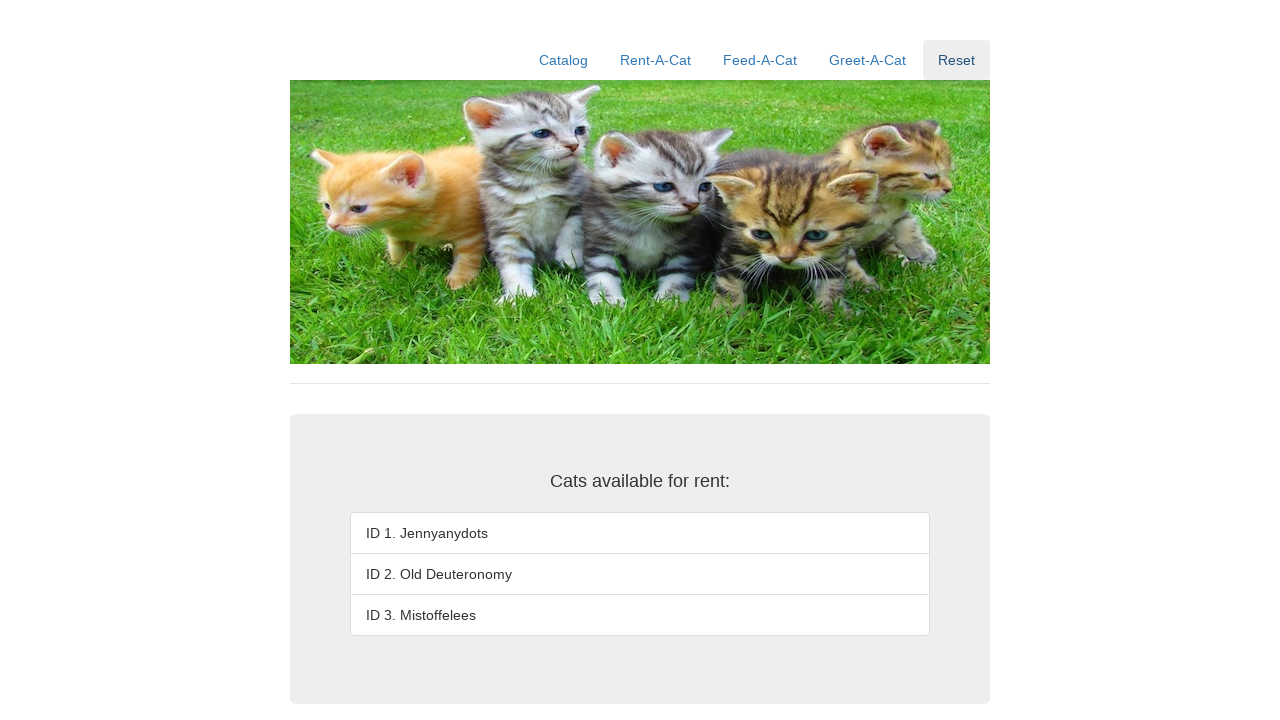

Verified cat 2 is displayed after reset
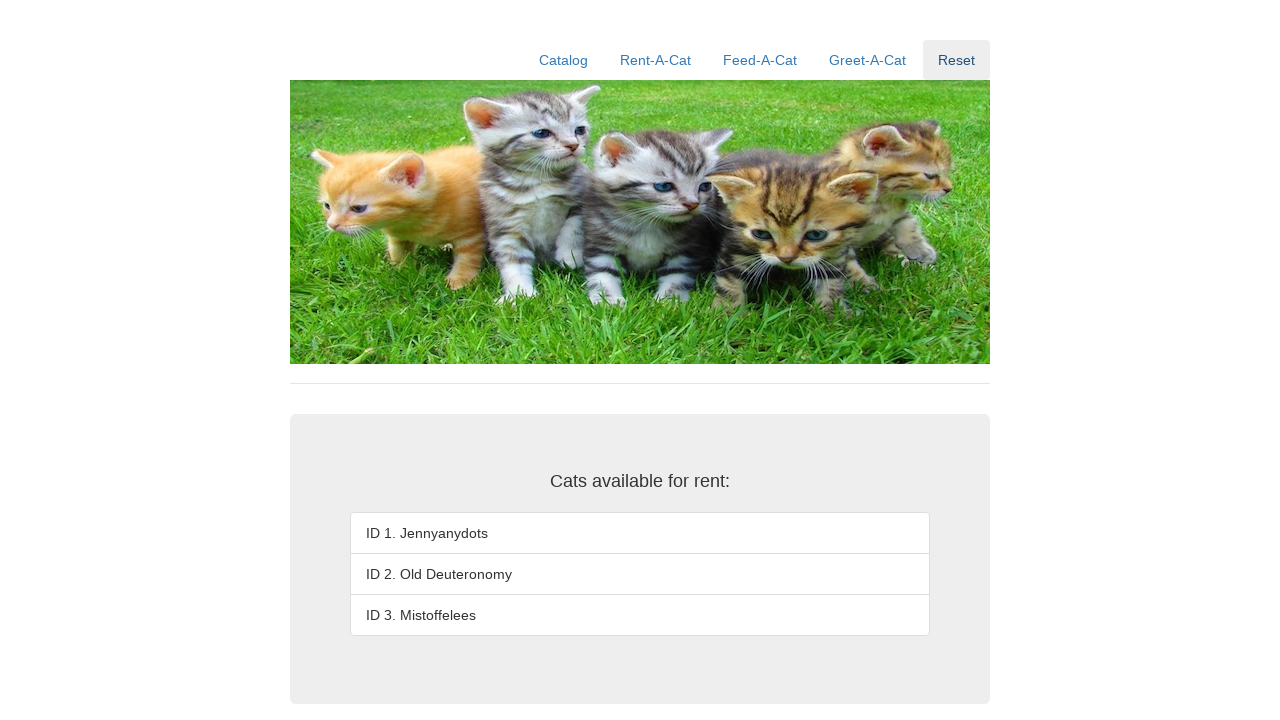

Verified cat 3 is displayed after reset
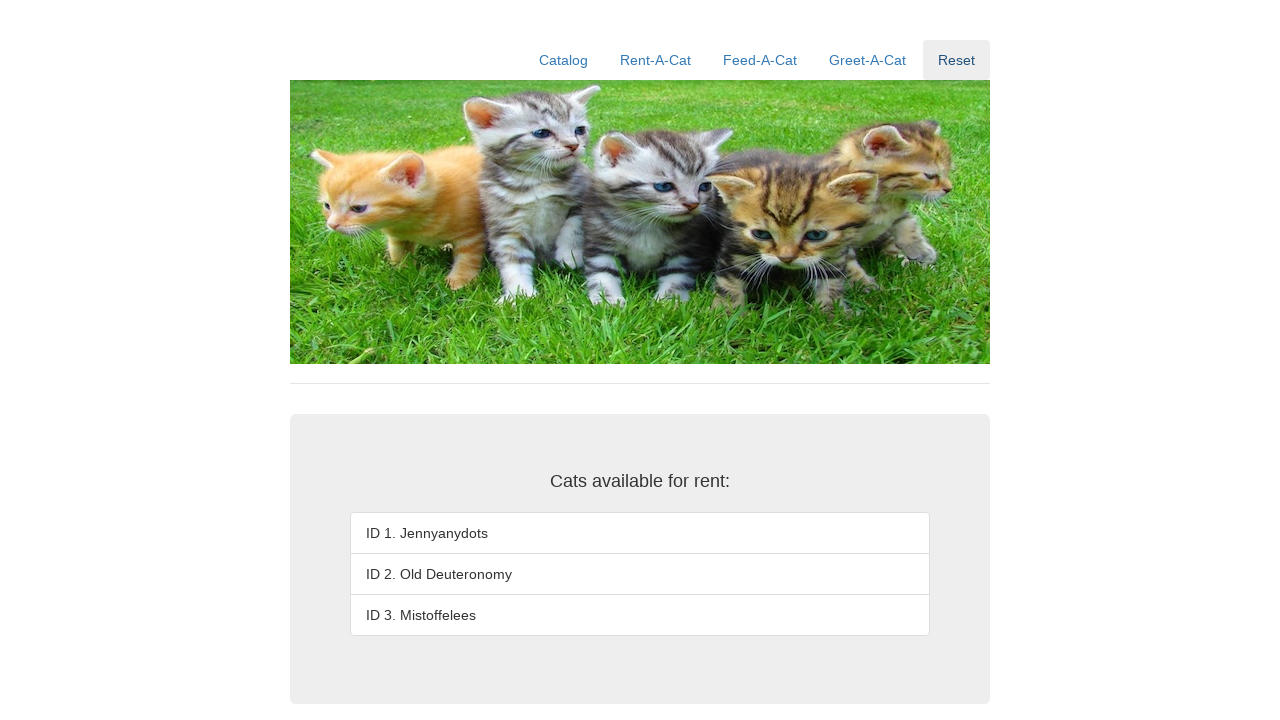

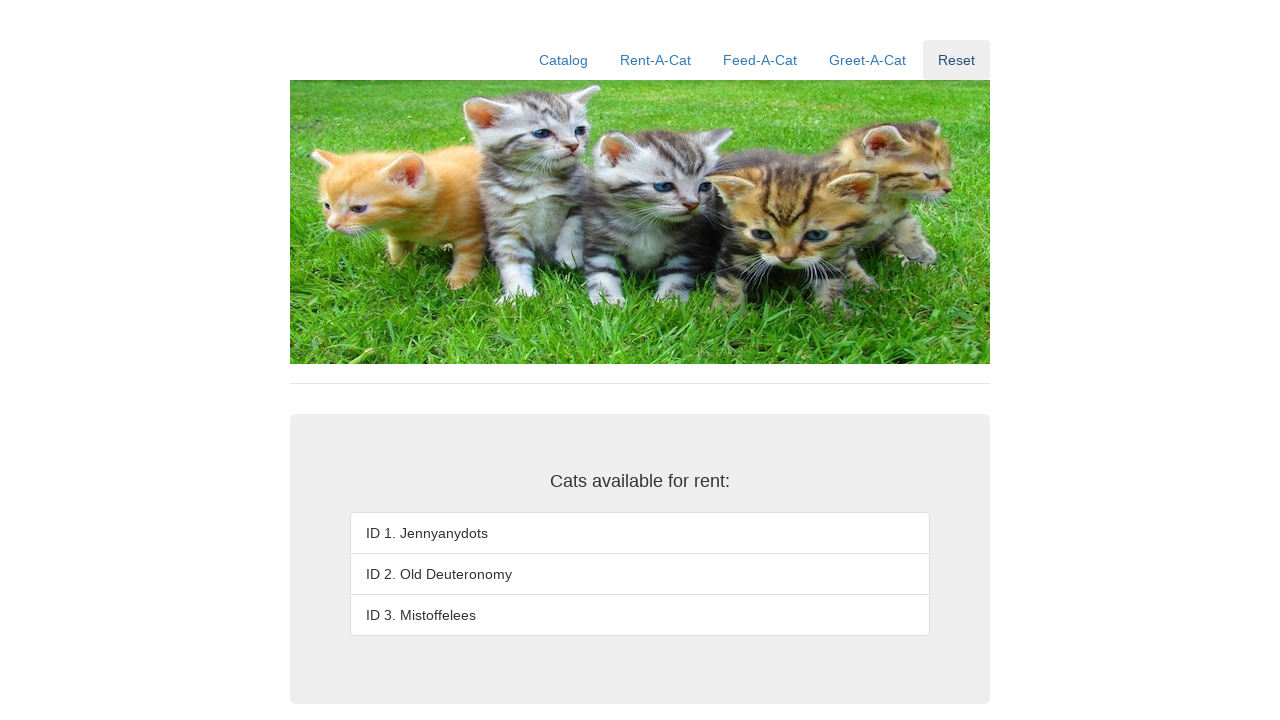